Navigates to the App Brewery Instant Pot demo page and verifies it loads successfully by waiting for page content to be visible.

Starting URL: https://appbrewery.github.io/instant_pot/

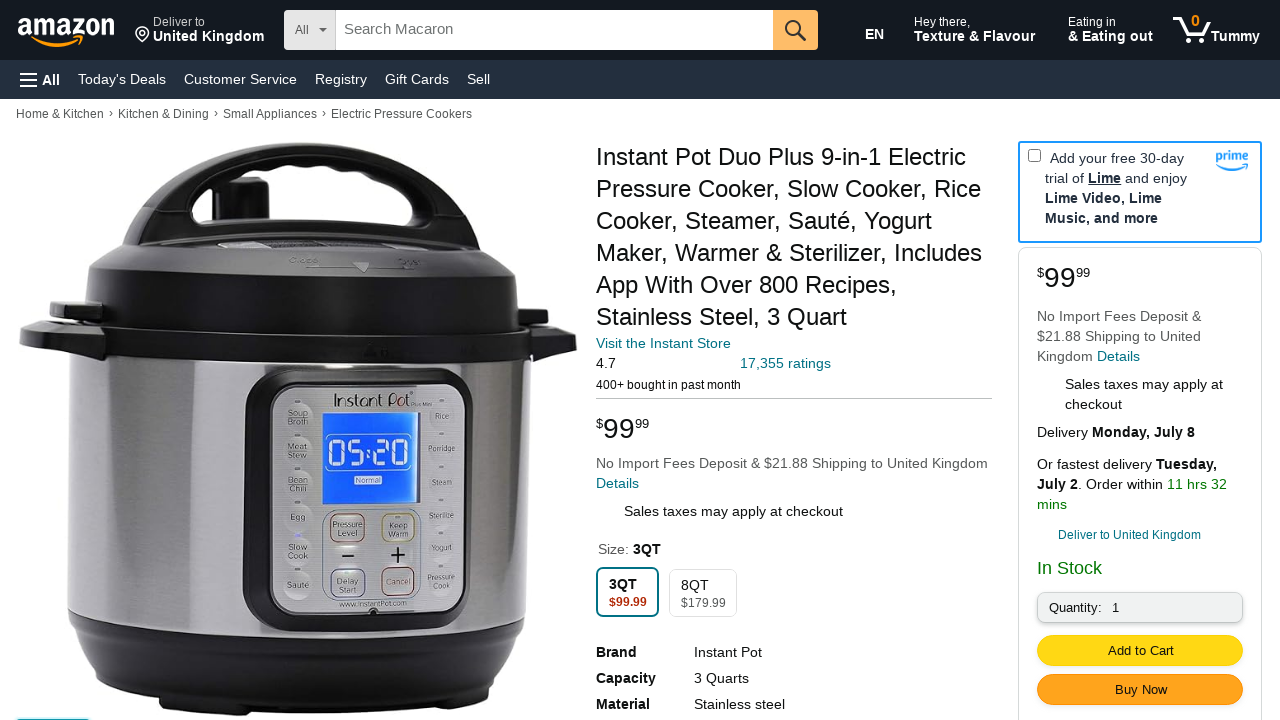

Navigated to App Brewery Instant Pot demo page
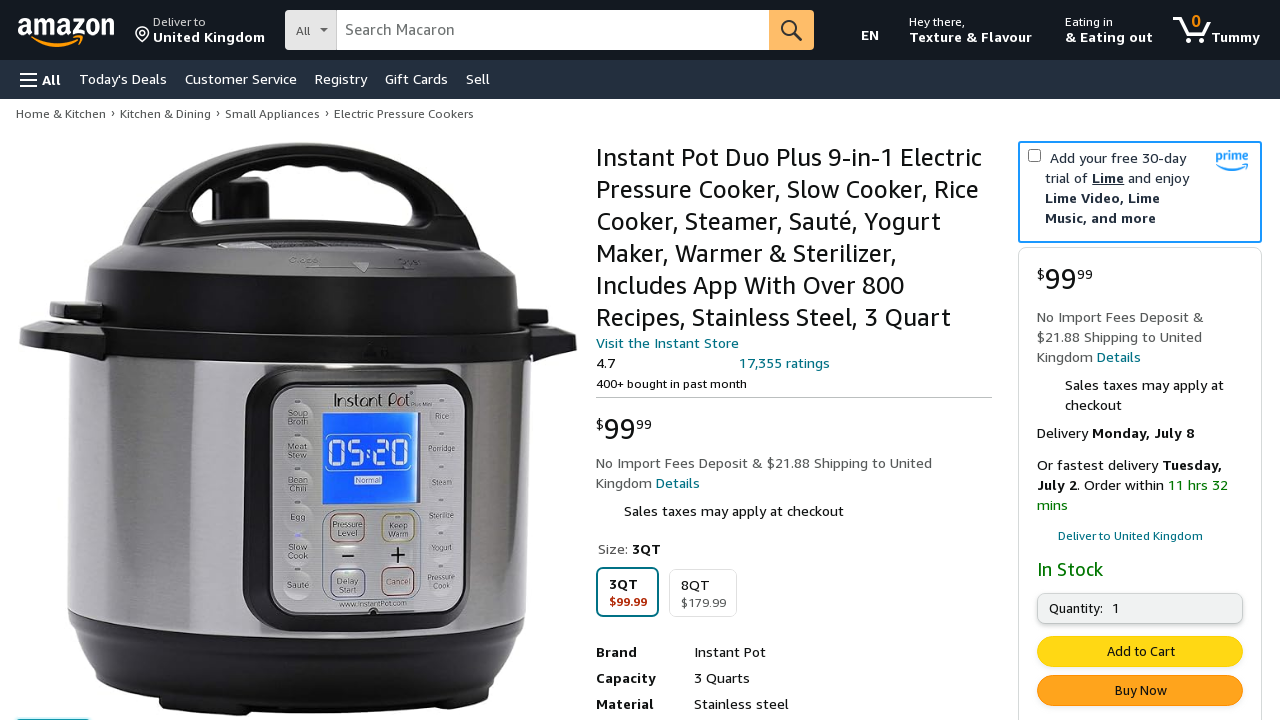

Page DOM content loaded successfully
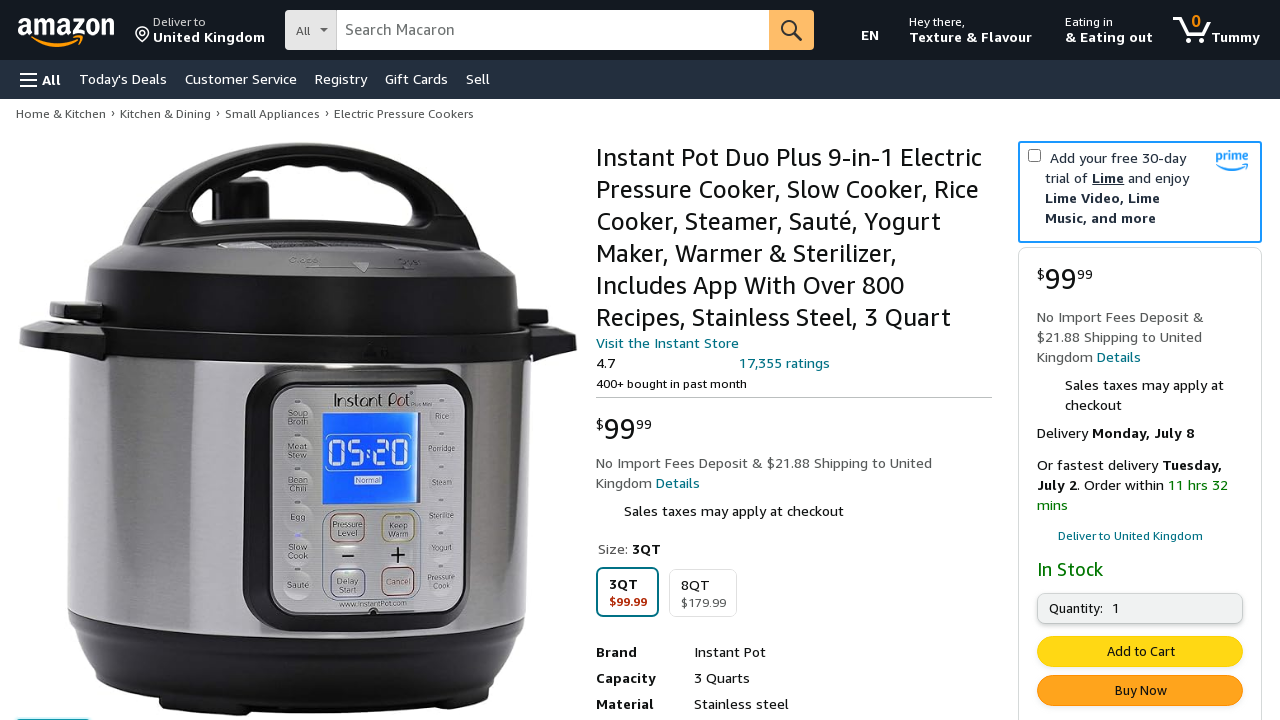

Price element became visible on the page
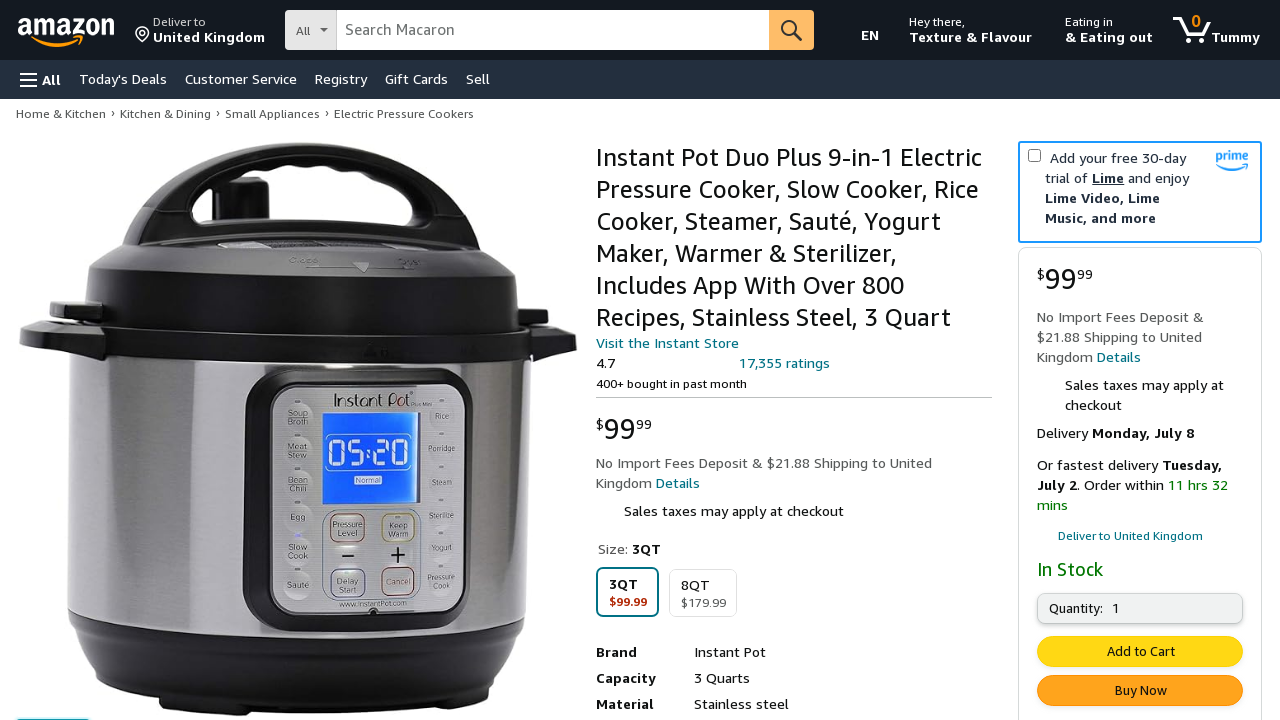

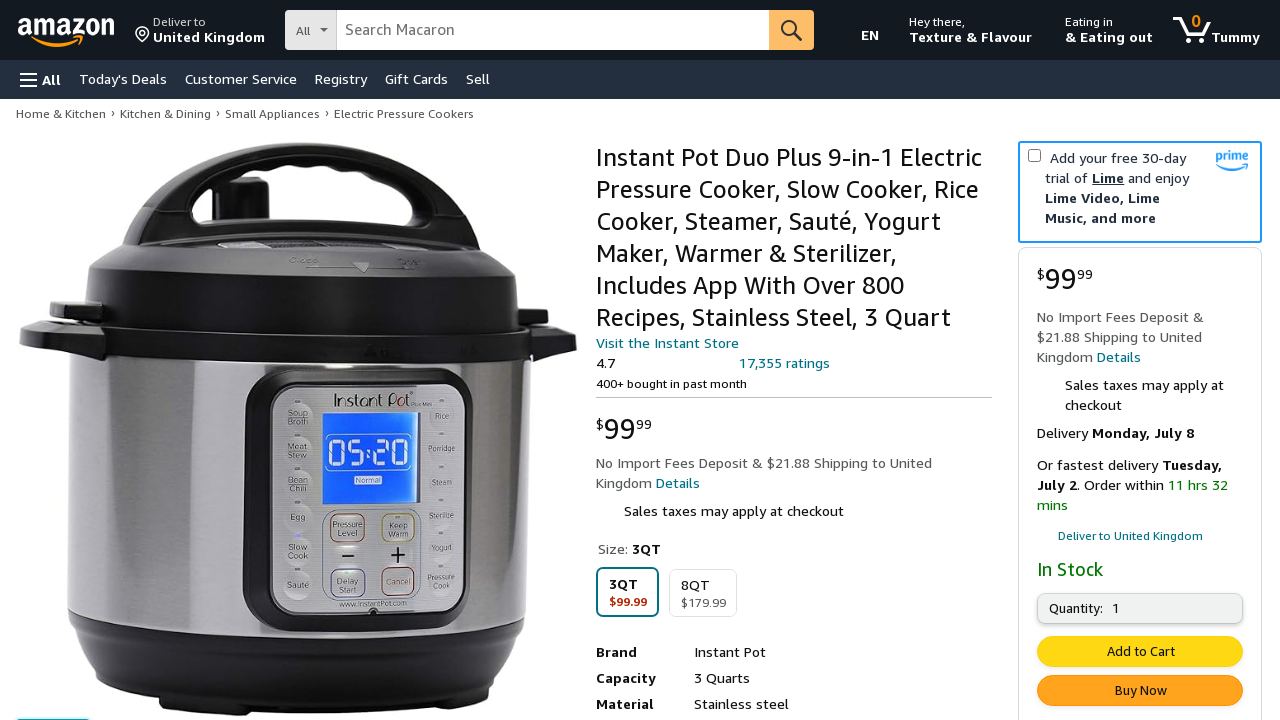